Verifies that the Contact Us link is visible on the page

Starting URL: https://demoblaze.com/

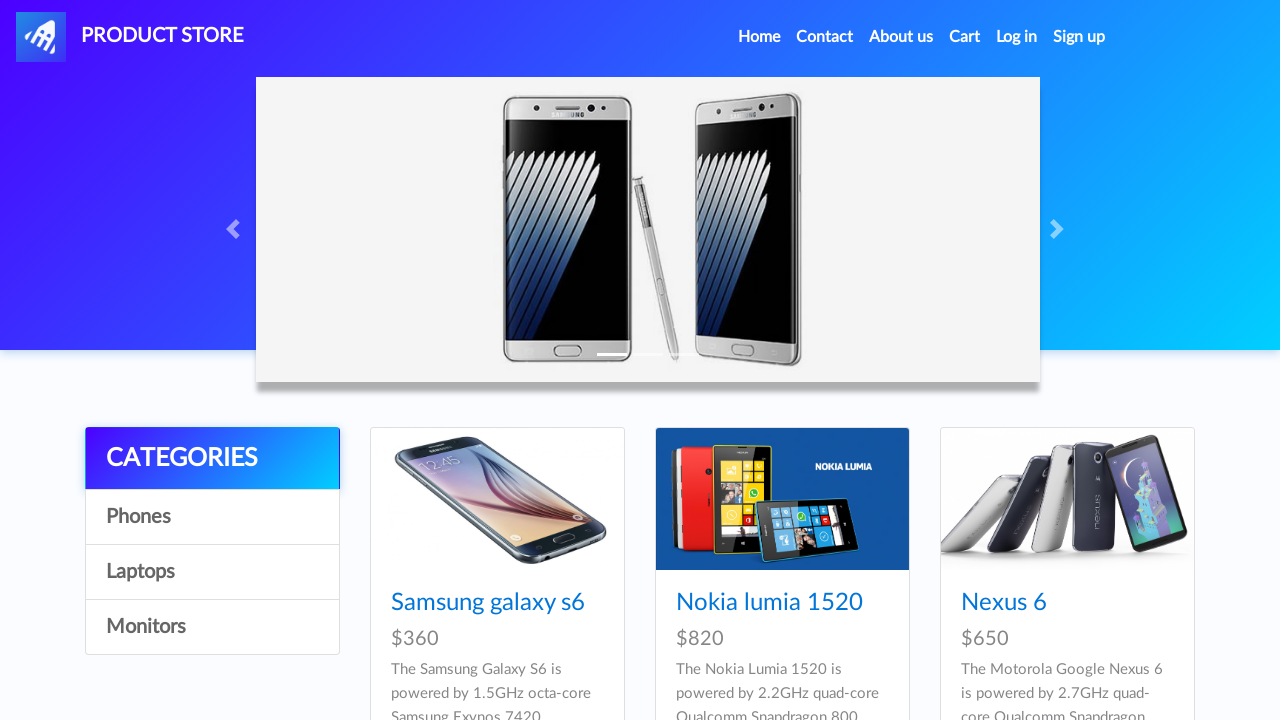

Waited for Contact Us link to become visible
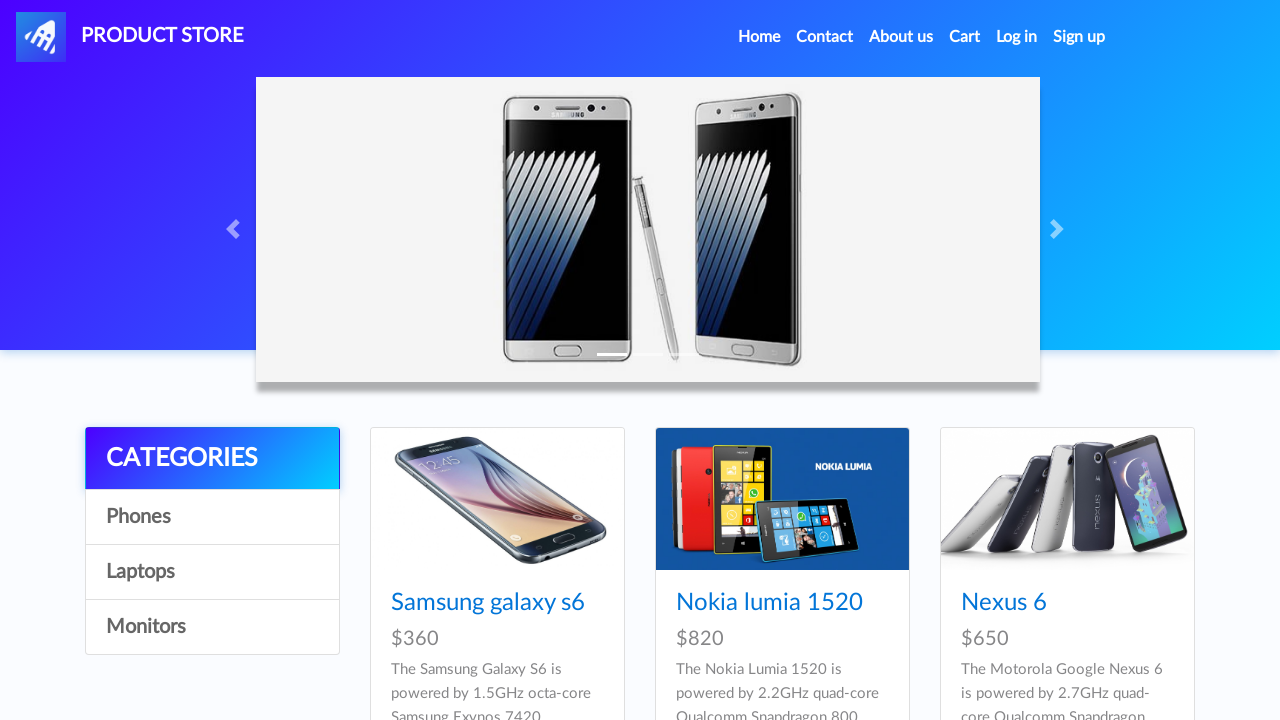

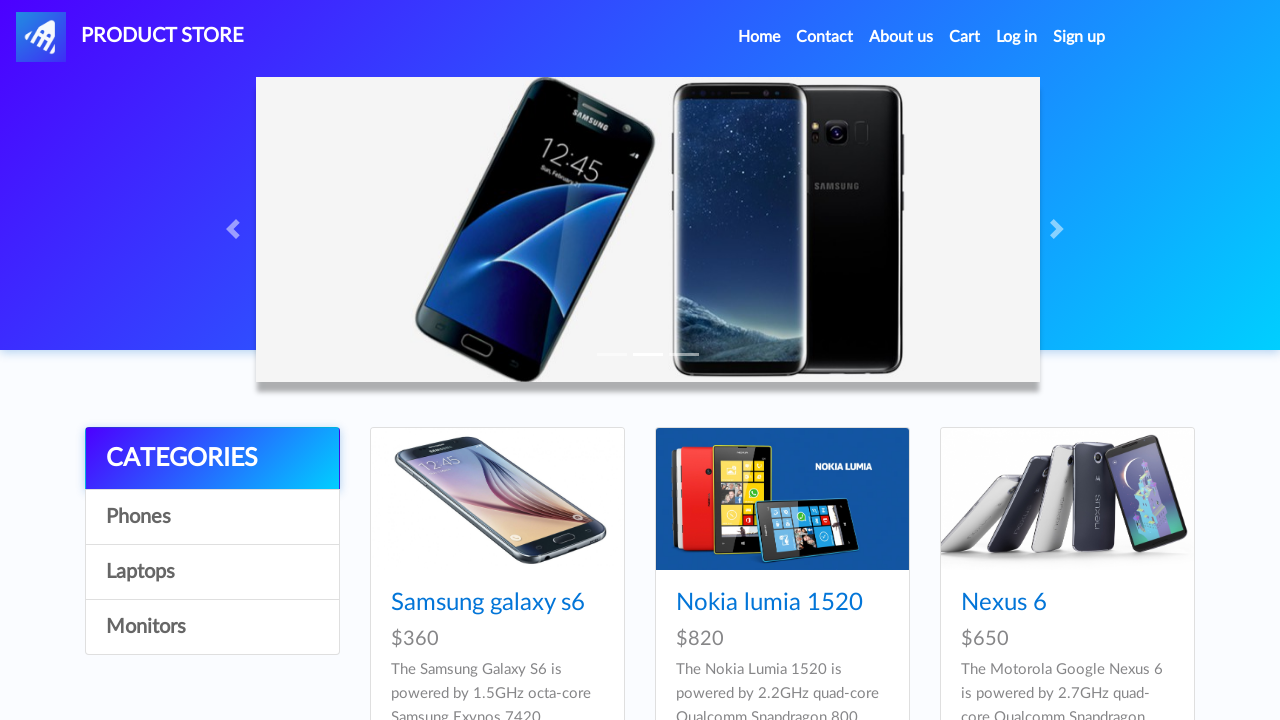